Tests various mouse interactions including click, double-click, right-click and hover actions on different elements, then verifies the action results

Starting URL: https://training-support.net/webelements/mouse-events

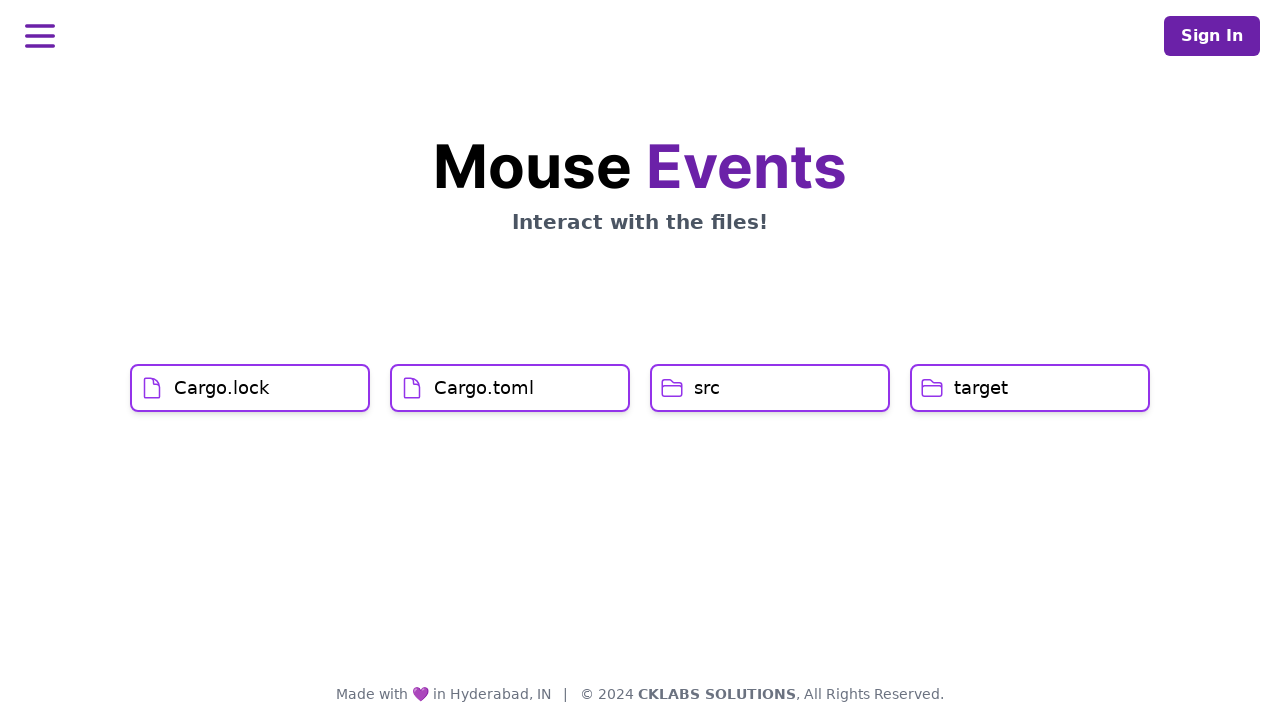

Located Cargo.lock element
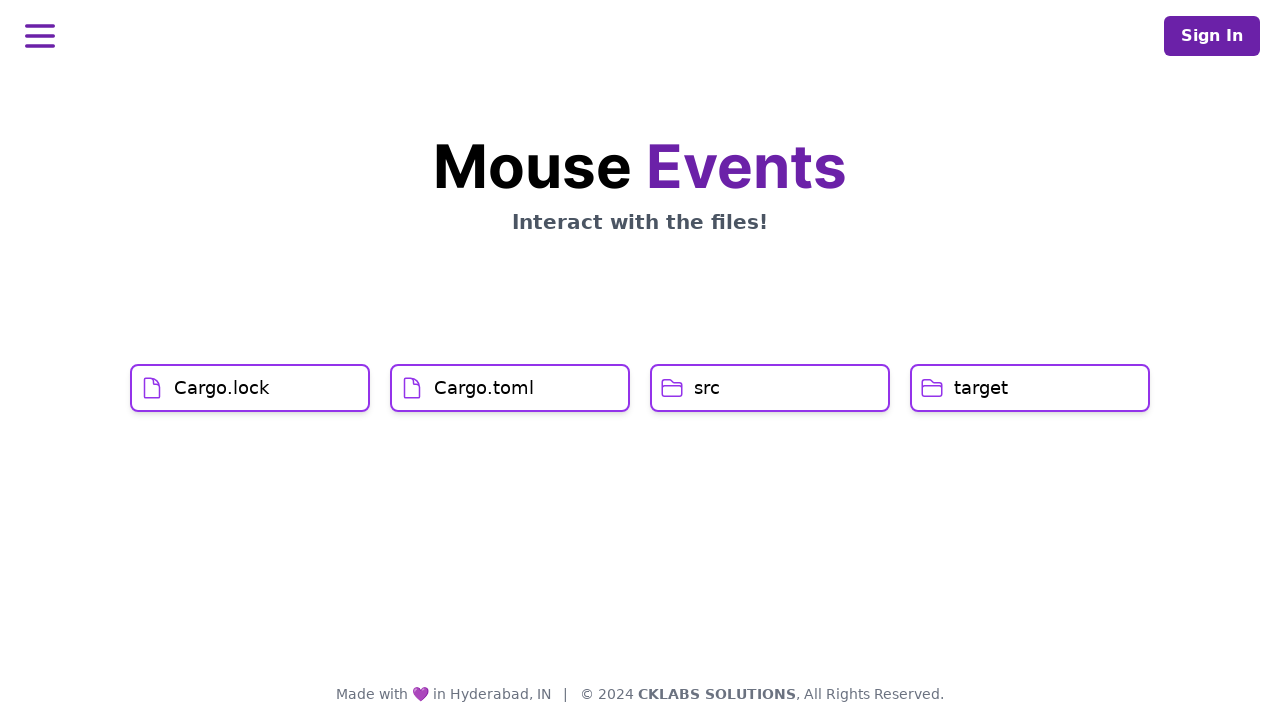

Located Cargo.toml element
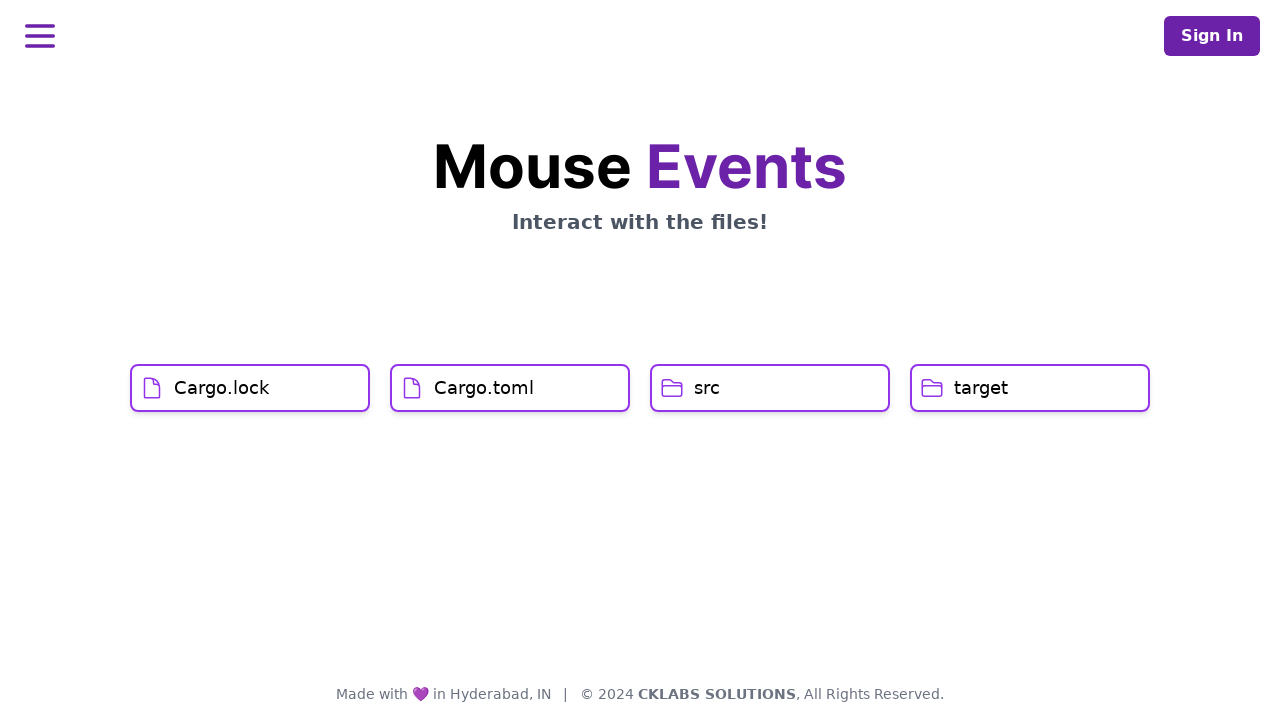

Located src button element
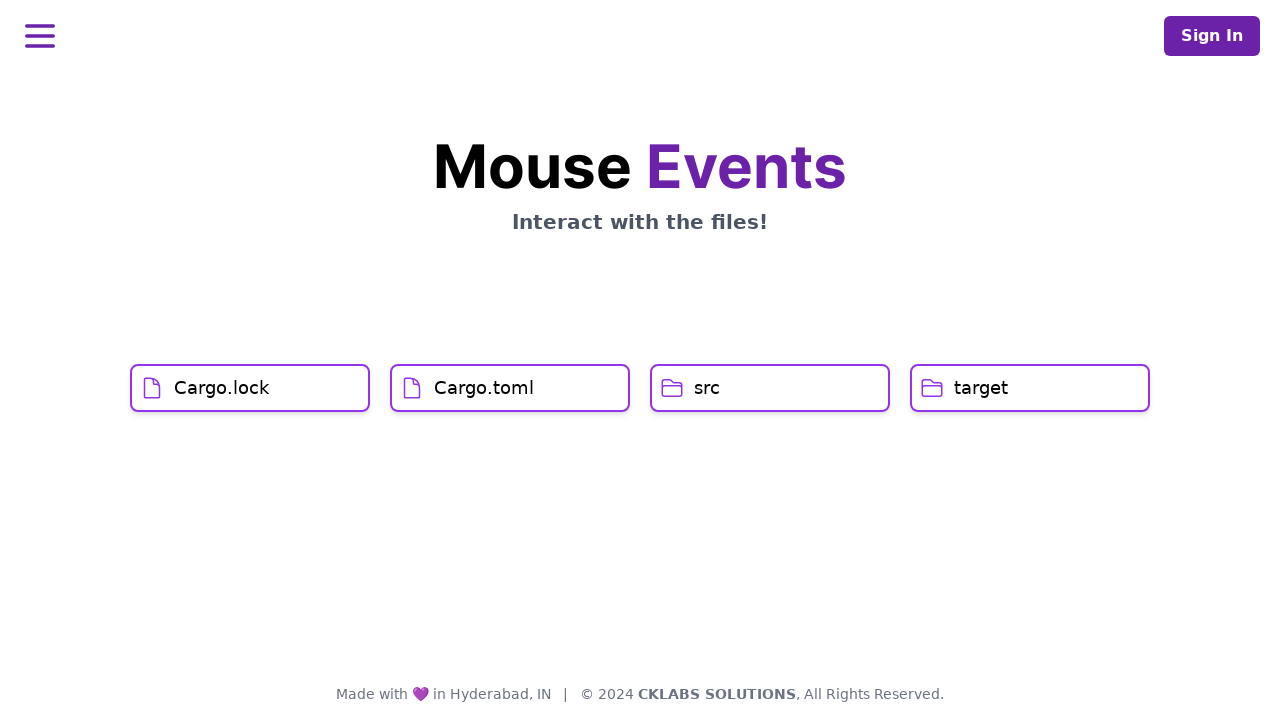

Located target button element
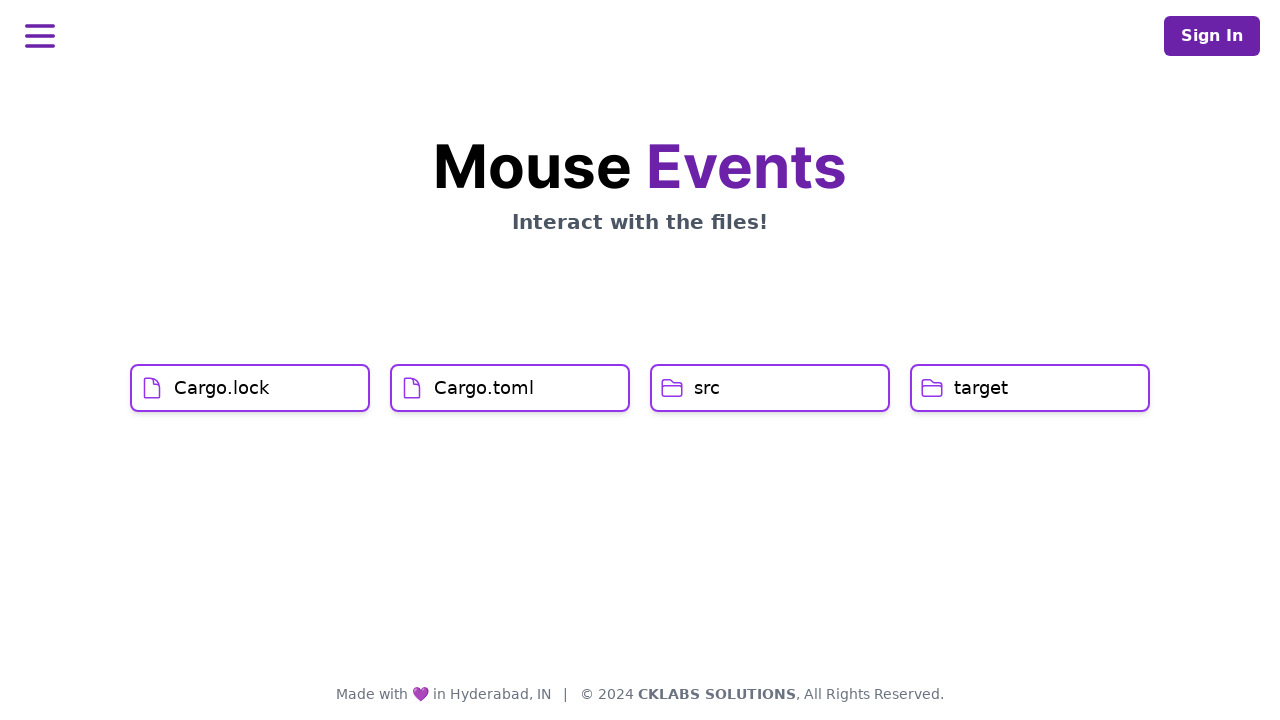

Clicked on Cargo.lock element at (222, 388) on xpath=//h1[text()='Cargo.lock']
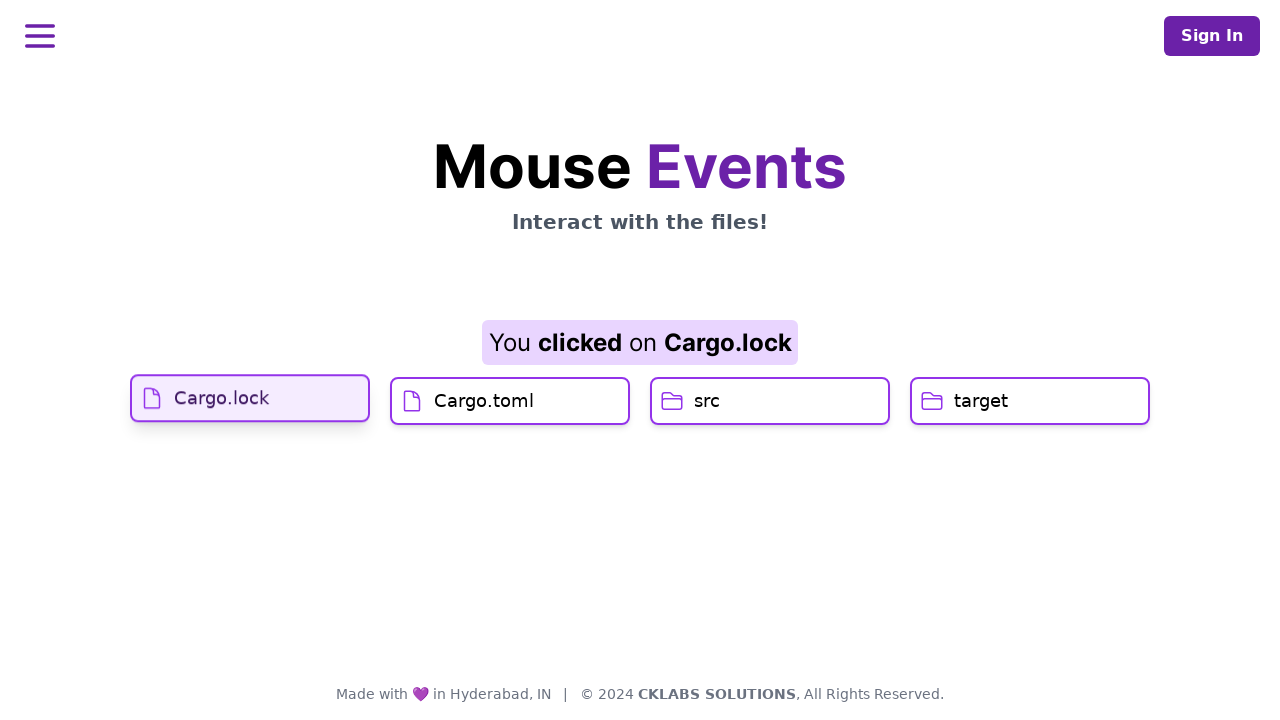

Waited 1000ms after clicking Cargo.lock
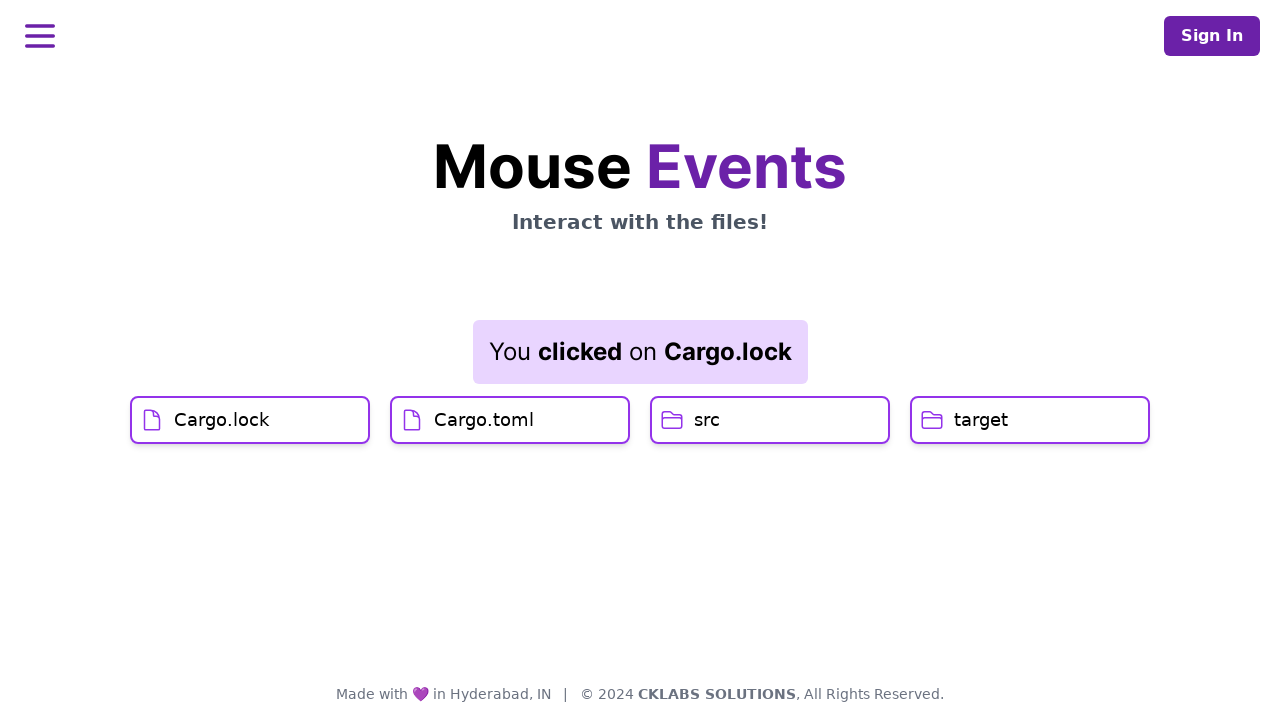

Hovered over Cargo.toml element at (484, 420) on xpath=//h1[text()='Cargo.toml']
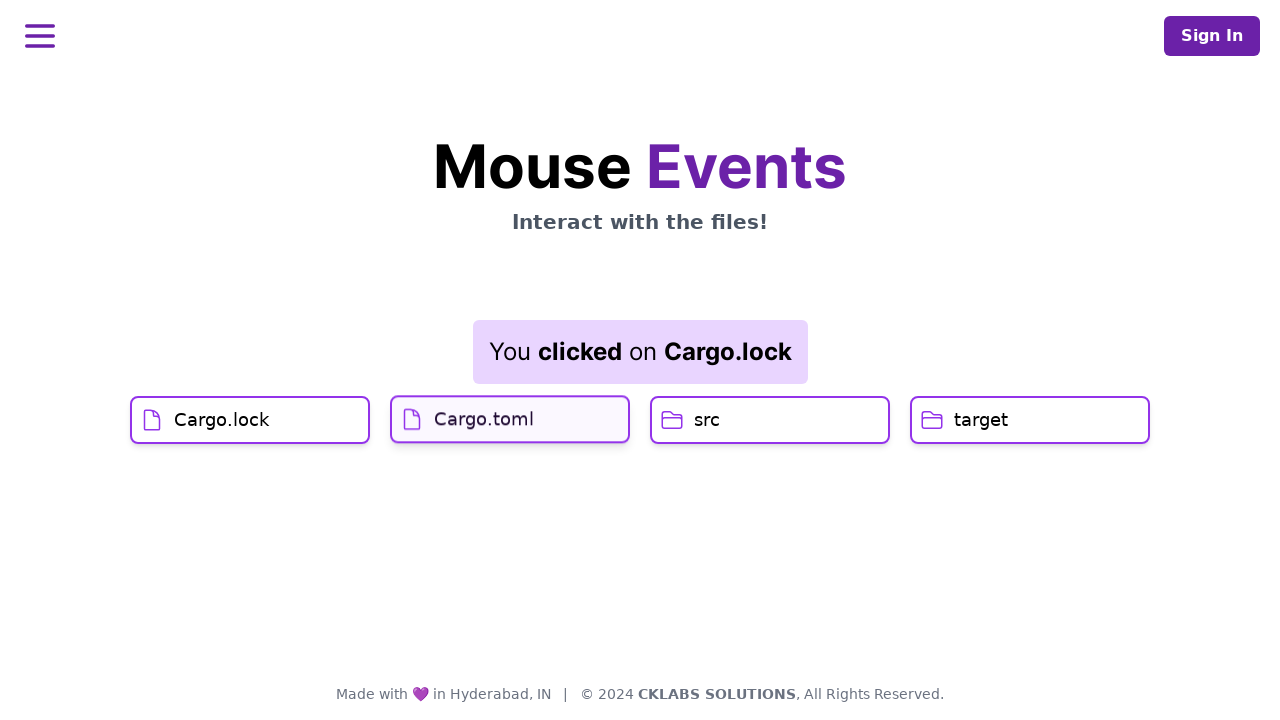

Waited 2000ms after hovering over Cargo.toml
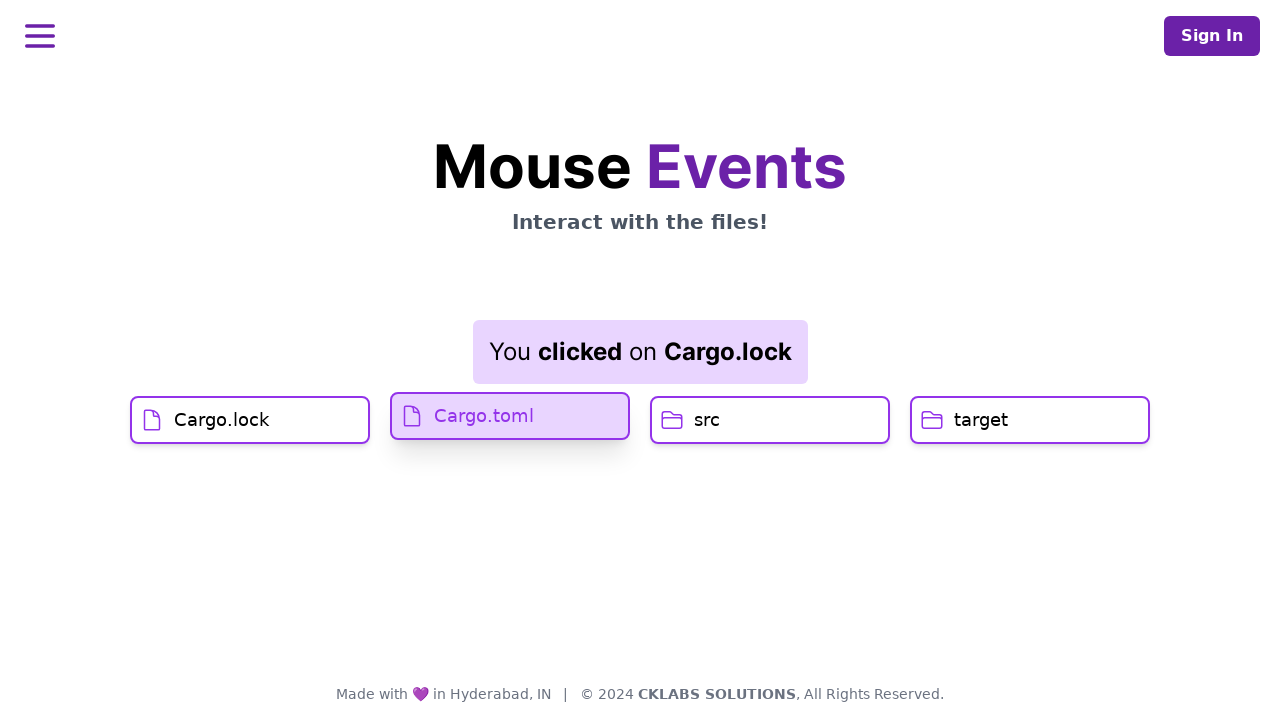

Clicked on Cargo.toml element at (484, 416) on xpath=//h1[text()='Cargo.toml']
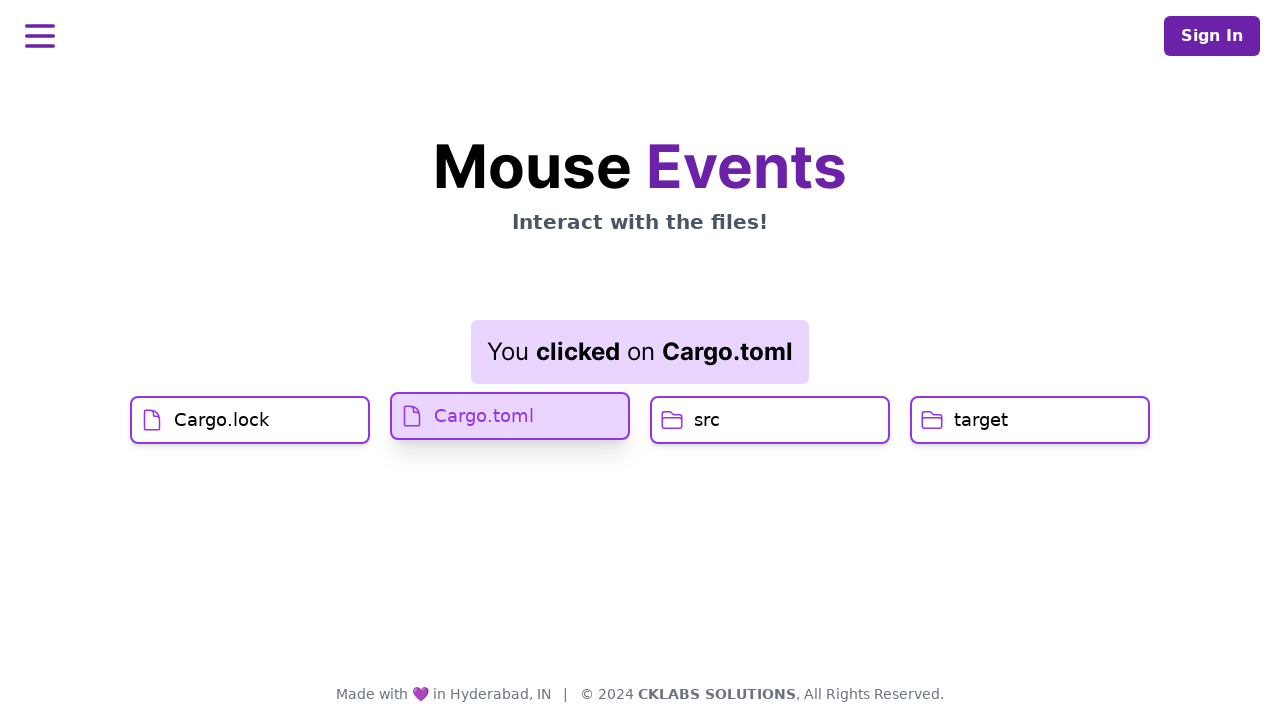

Retrieved action message: You clicked on Cargo.toml
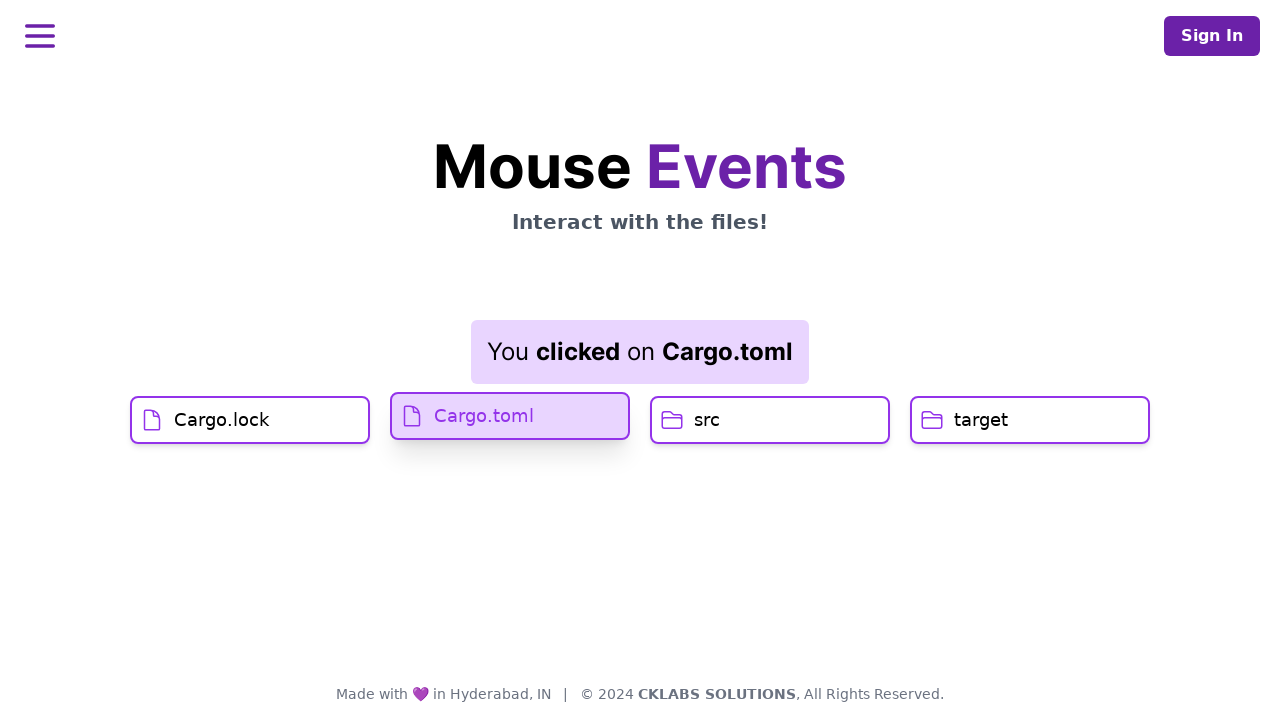

Printed action message from Task 1
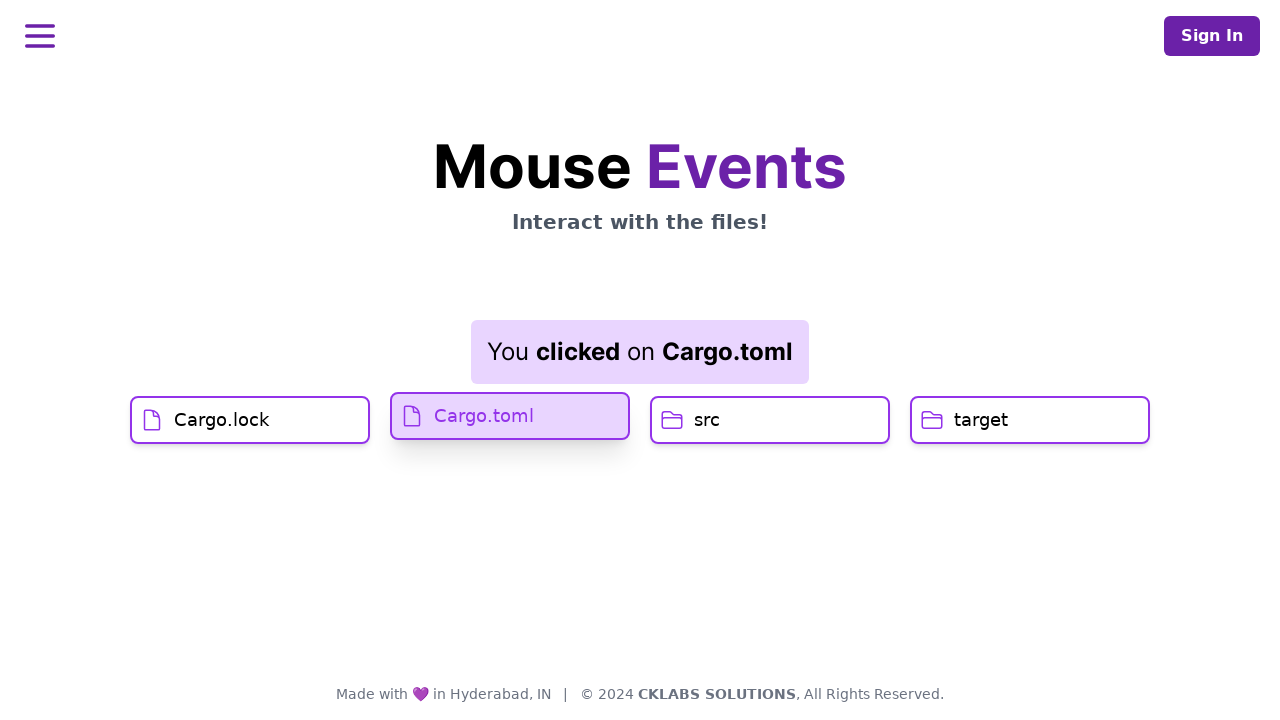

Double-clicked on src button element at (707, 420) on xpath=//h1[text()='src']
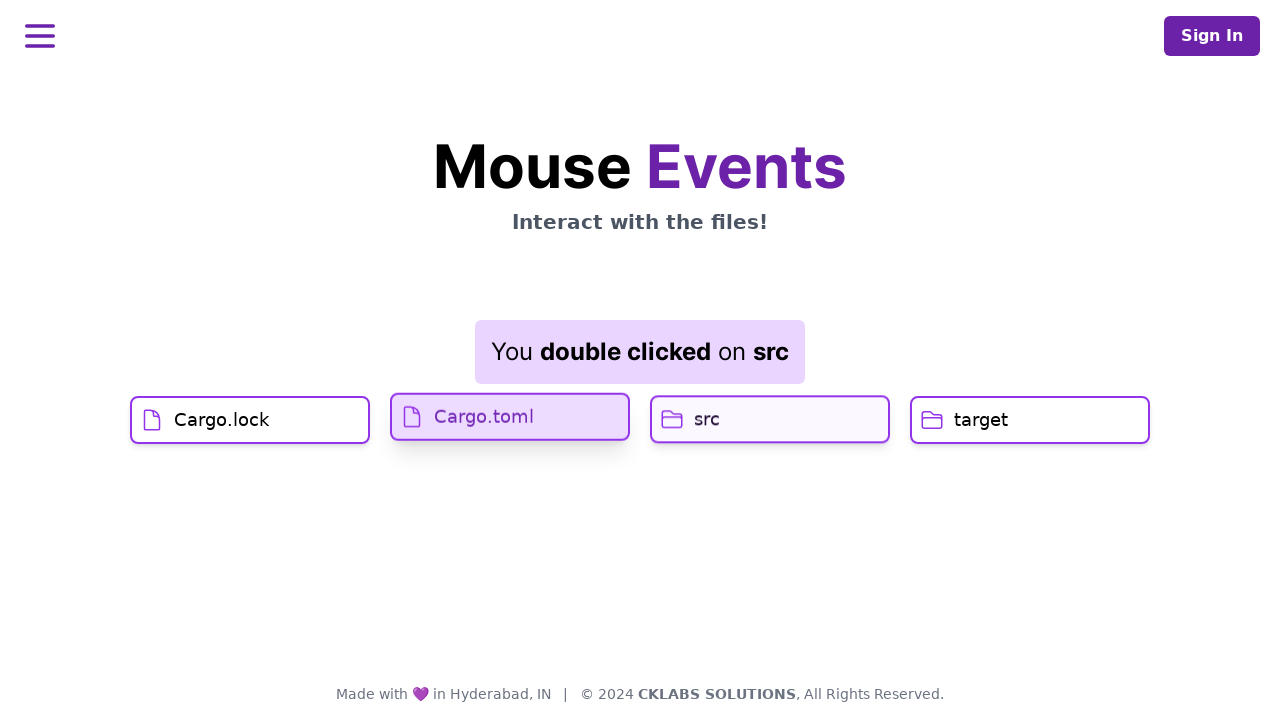

Waited 5000ms after double-clicking src button
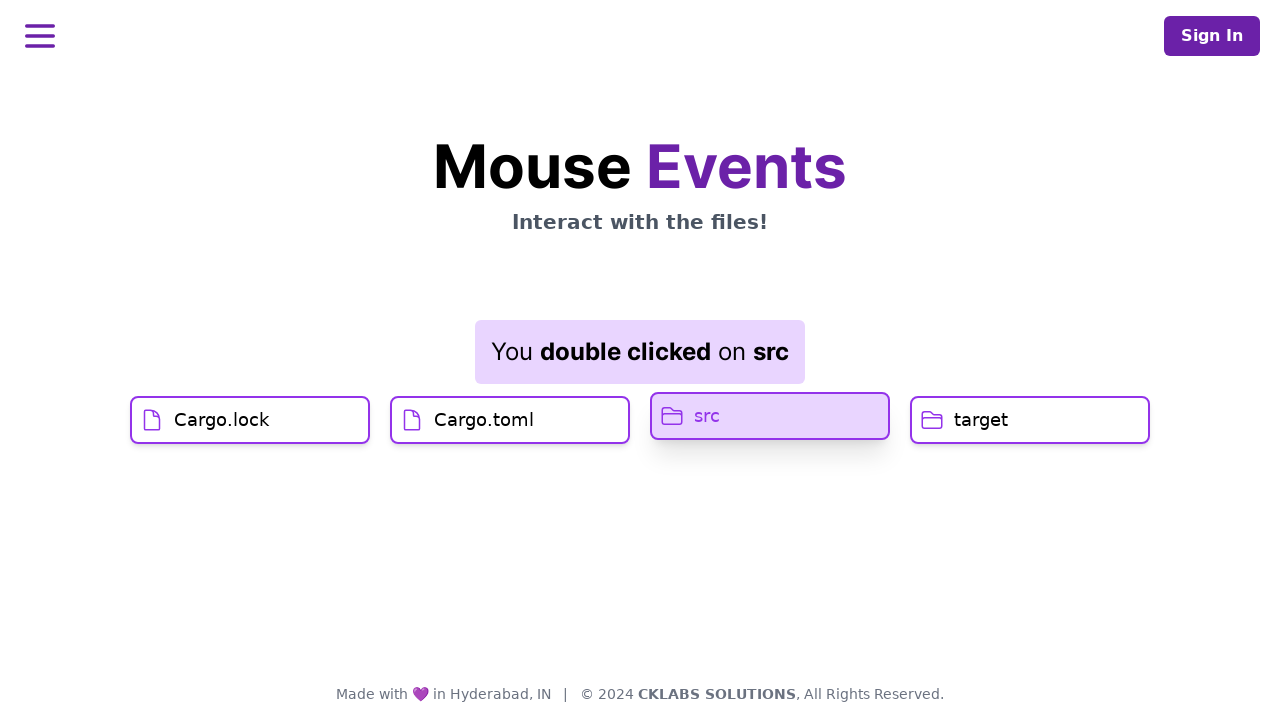

Right-clicked on target button element at (981, 420) on xpath=//h1[text()='target']
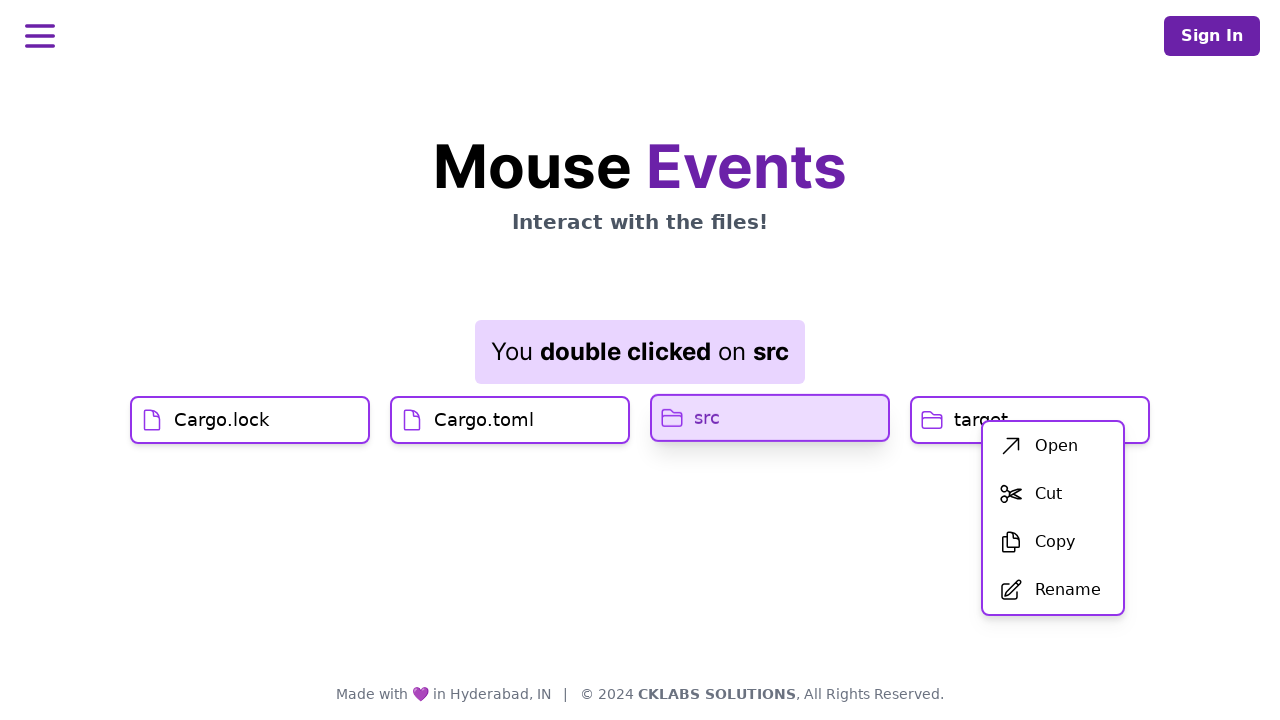

Clicked 'Open' option from context menu at (1053, 446) on xpath=//div[@id='menu']/div/ul/li[1]
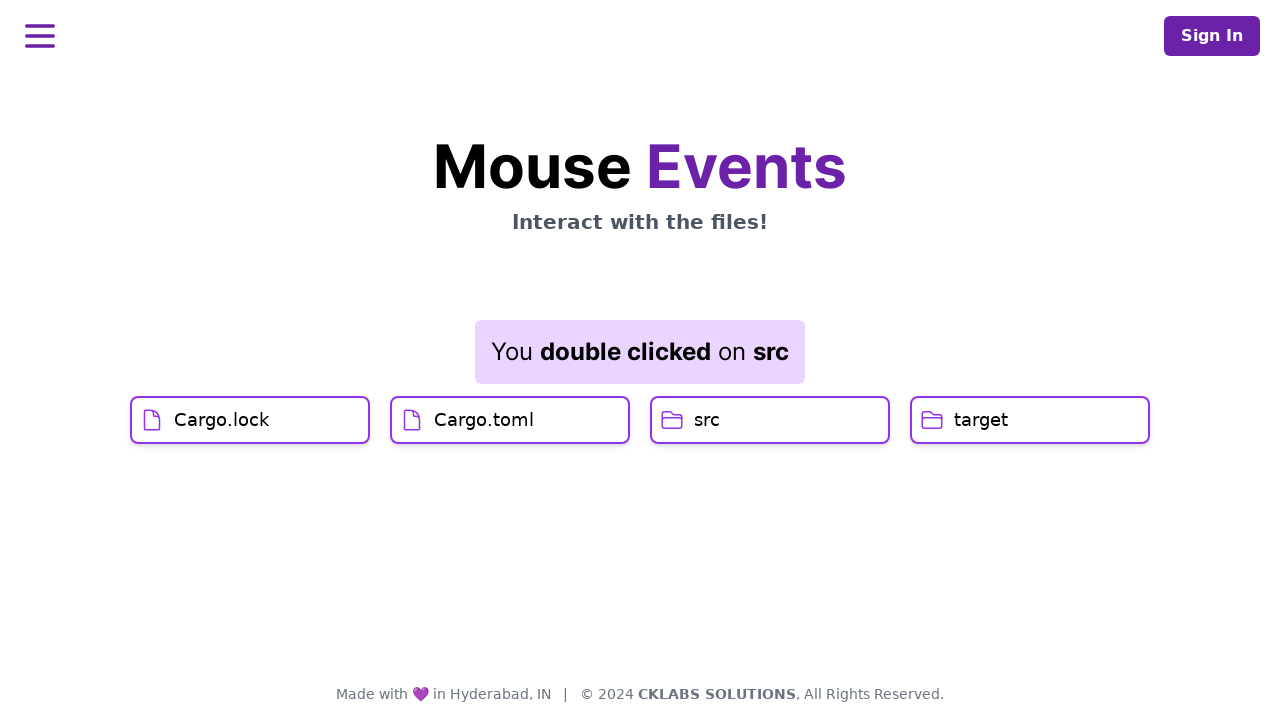

Waited 5000ms after selecting Open from context menu
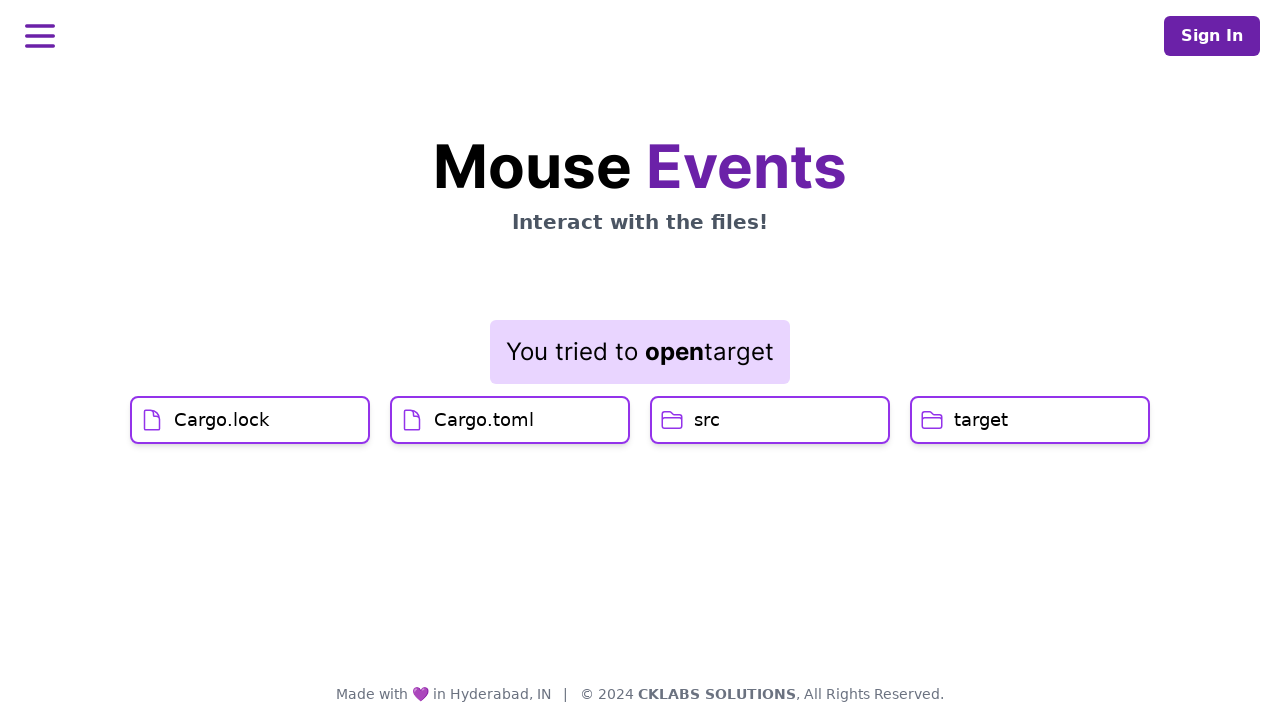

Retrieved final action message: You tried to opentarget
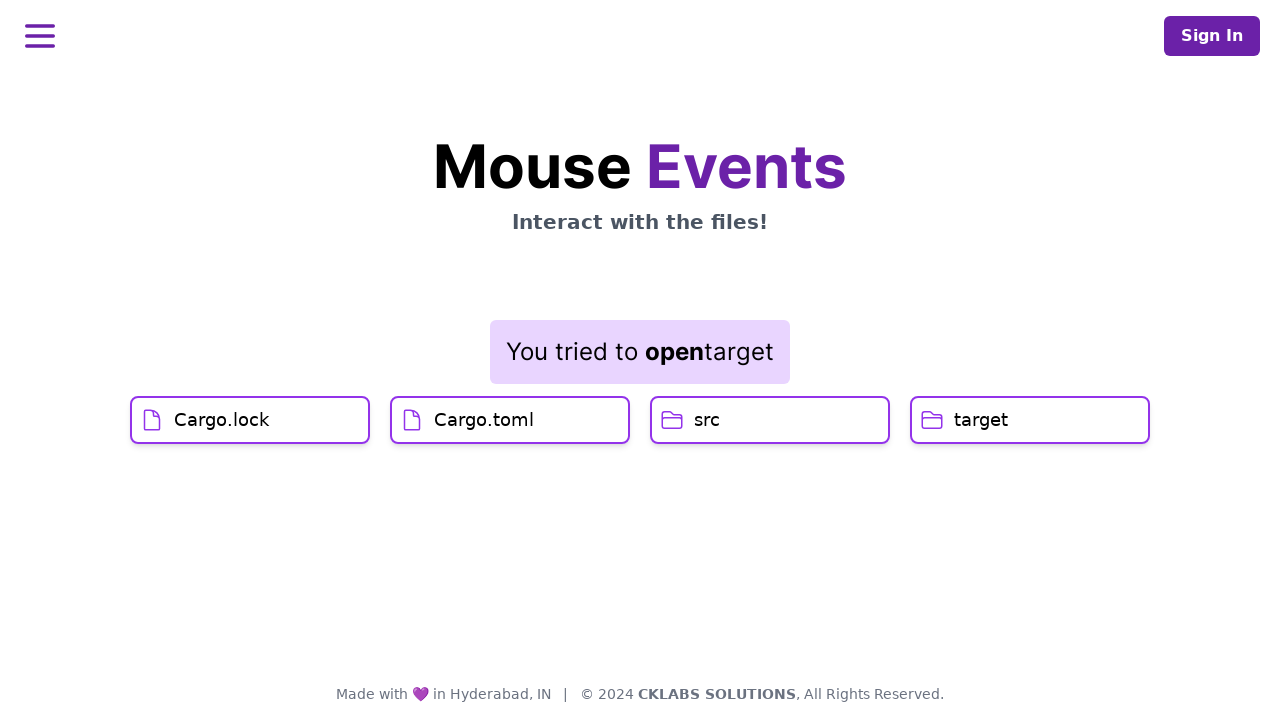

Printed final action message from Task 2
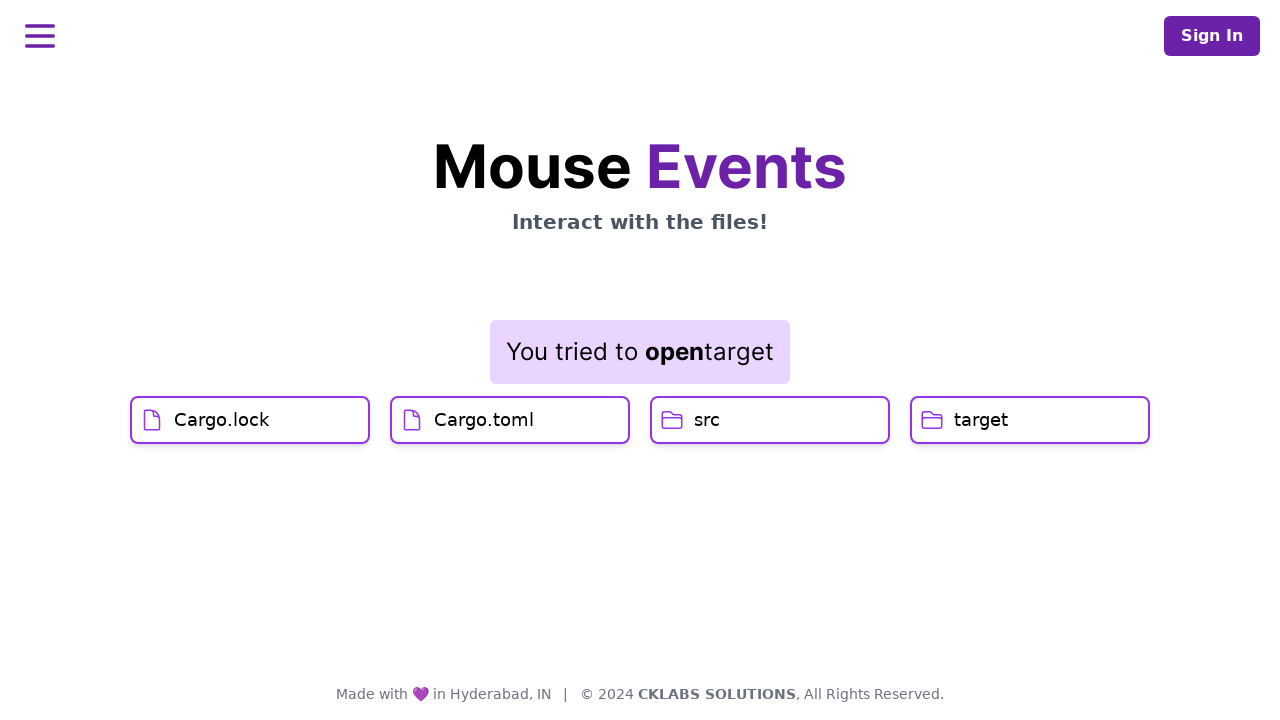

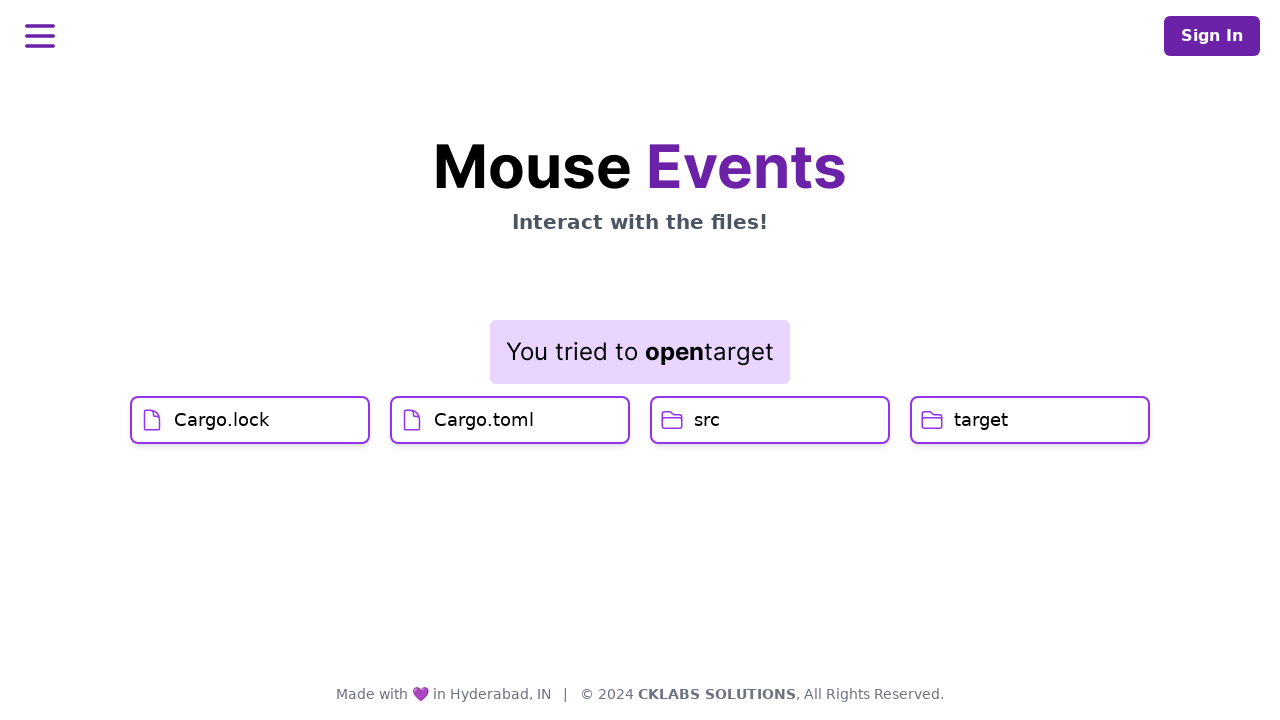